Tests opening a new browser tab and navigating to a different URL

Starting URL: https://www.livechennai.com/gold_silverrate.asp

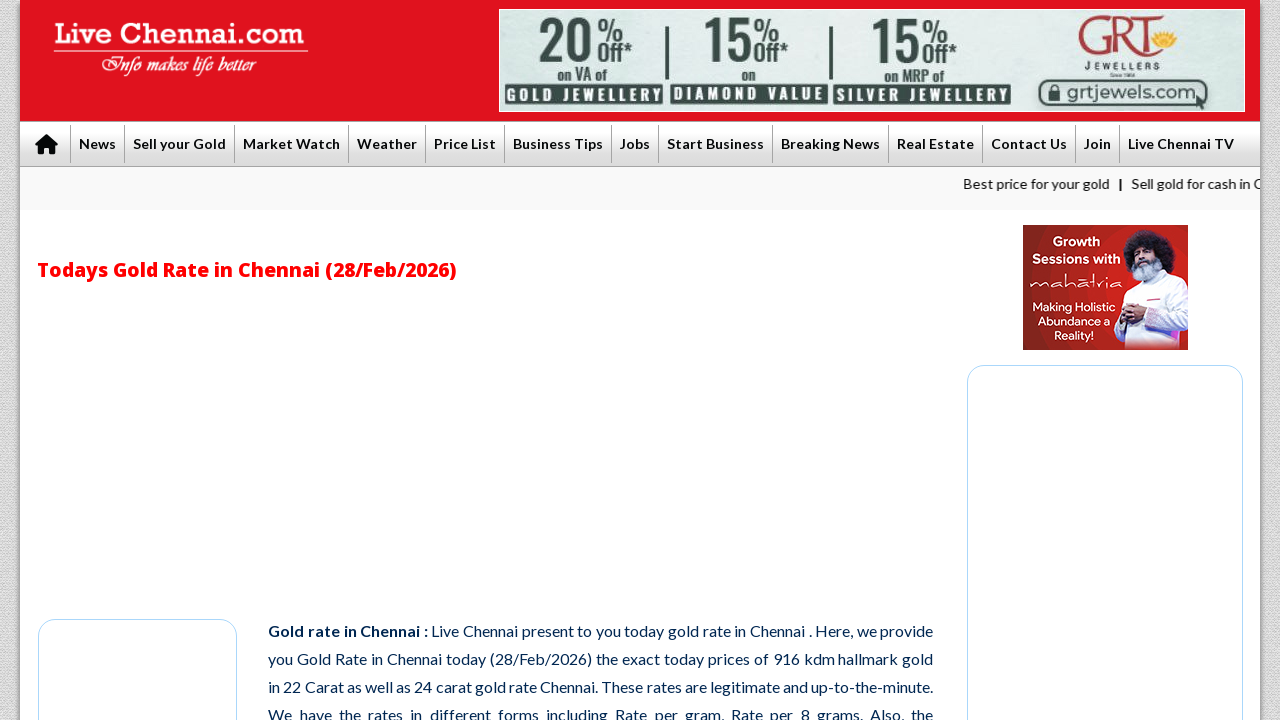

Opened a new browser tab
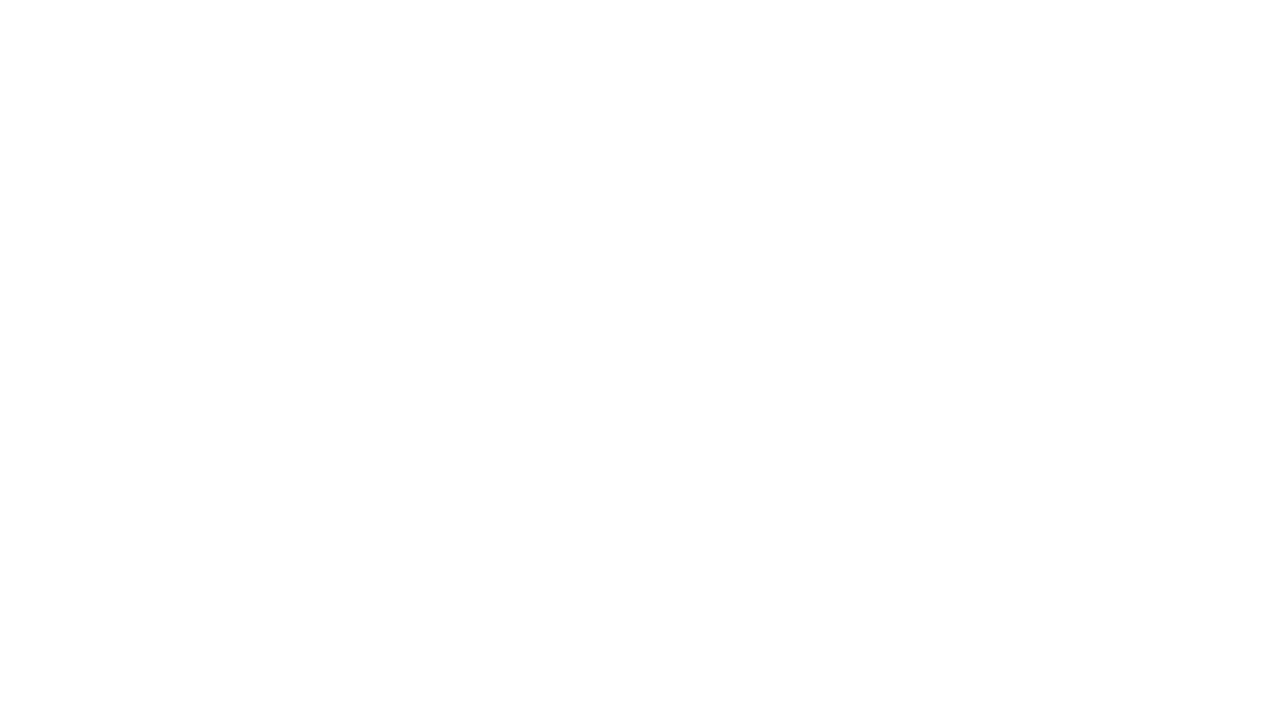

Navigated to https://www.canada411.ca/ in the new tab
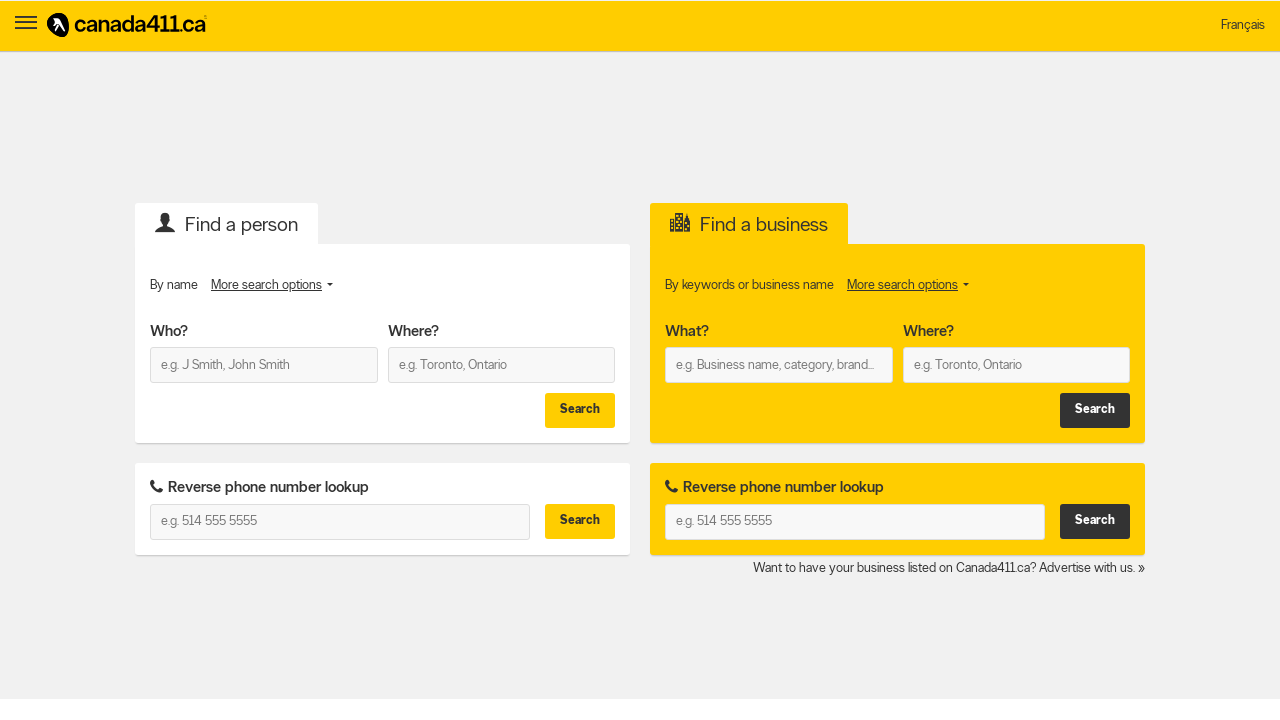

New page finished loading (domcontentloaded)
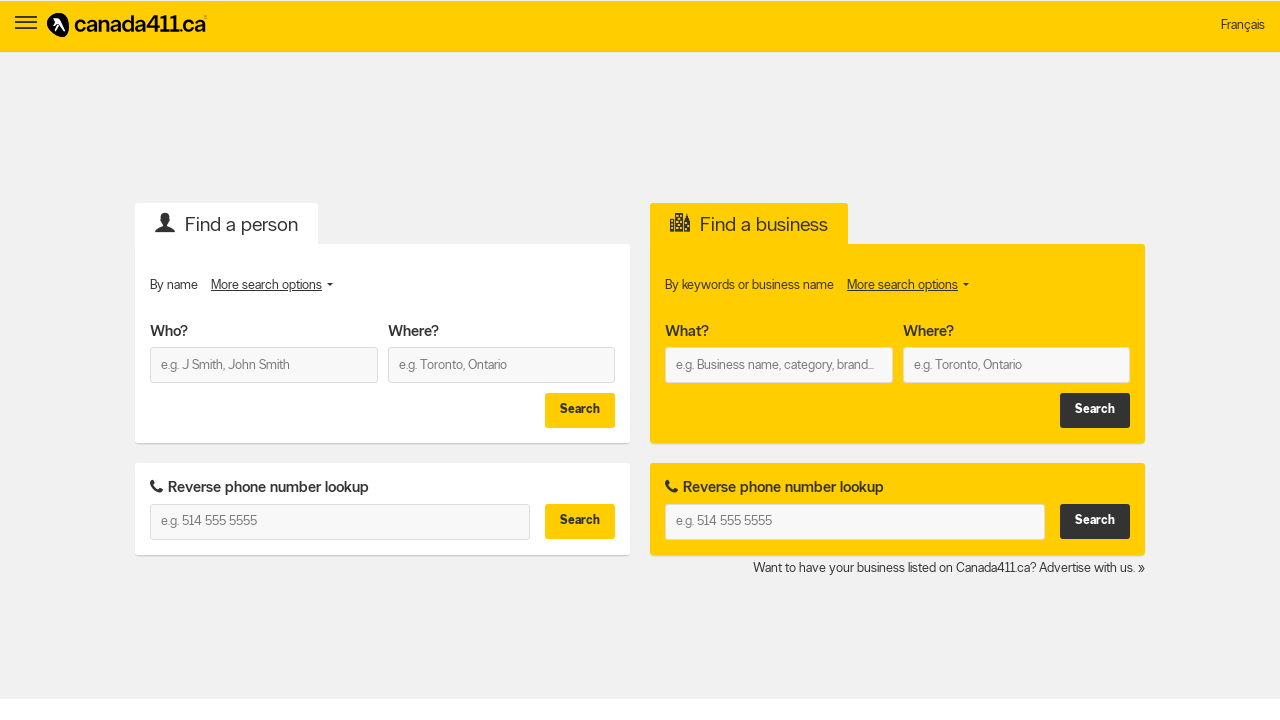

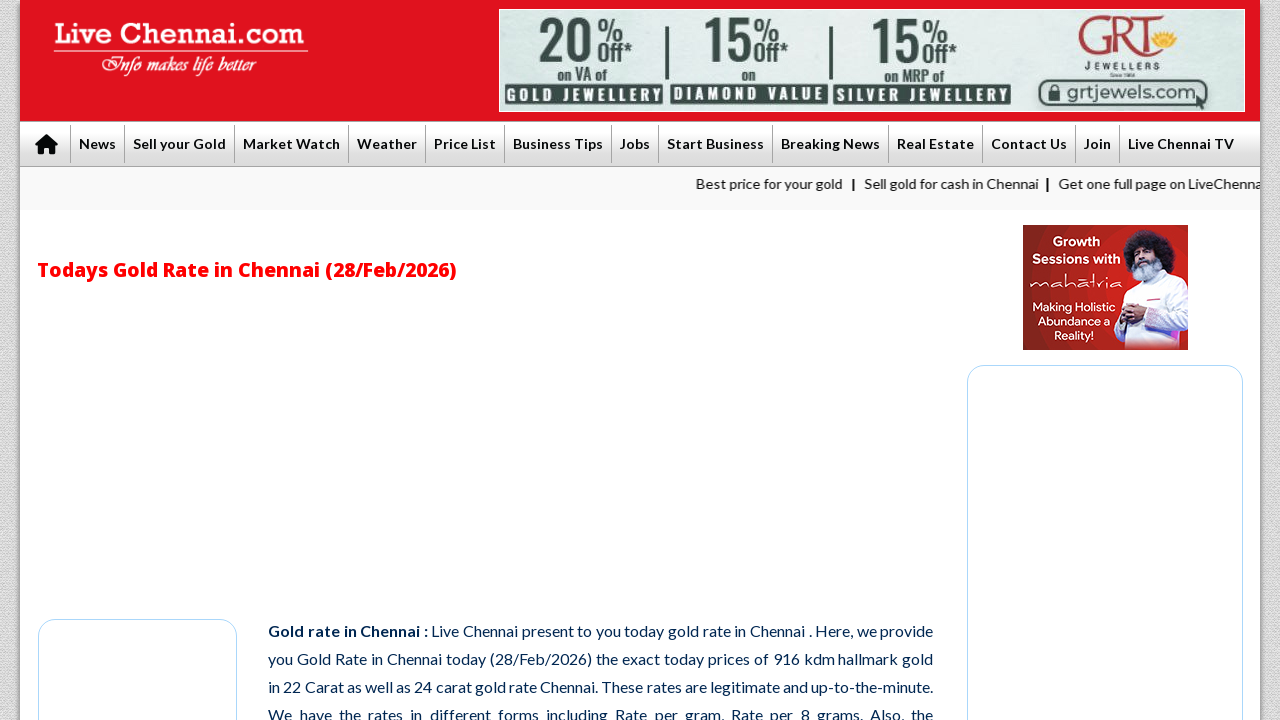